Navigates to Time's All-Time 100 Novels page, clicks on individual novel links to view details, and navigates back to the main list

Starting URL: https://entertainment.time.com/2005/10/16/all-time-100-novels/slide/all/

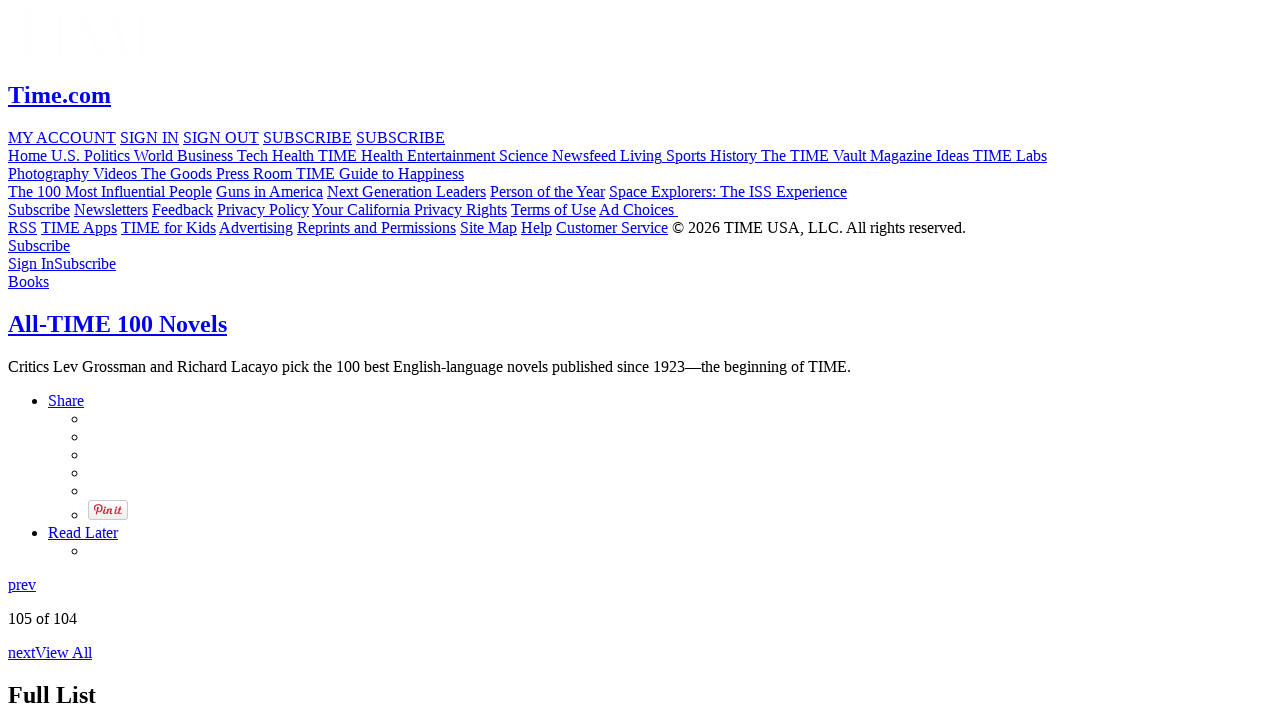

Novel list items loaded on Time's All-Time 100 Novels page
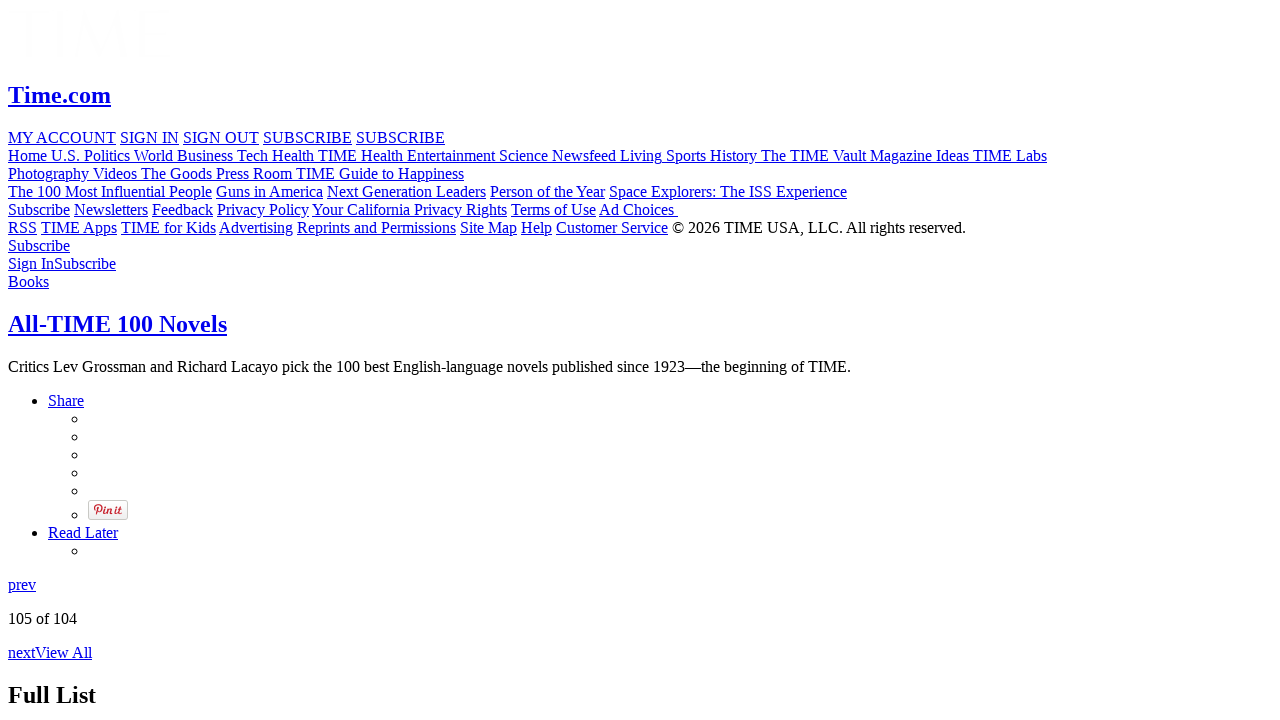

Located novel items in the list
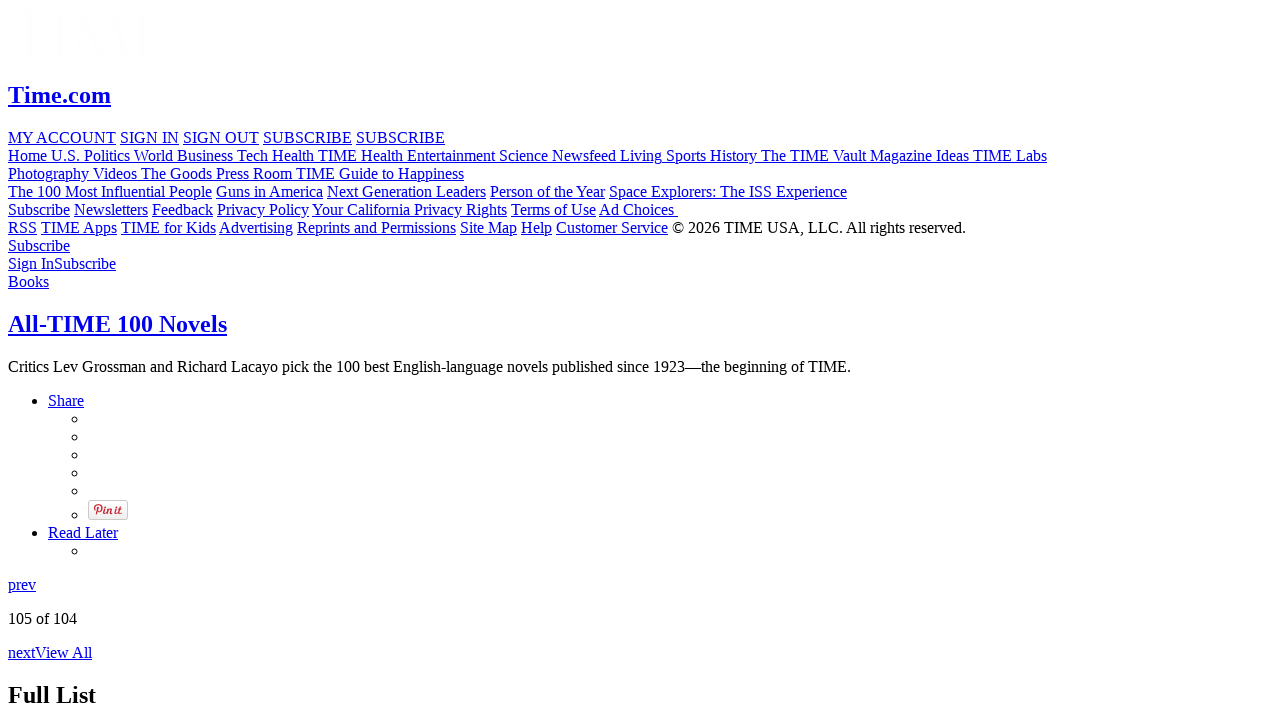

Clicked on the first novel link to view details at (188, 360) on .items >> nth=1 >> li >> nth=0 >> a
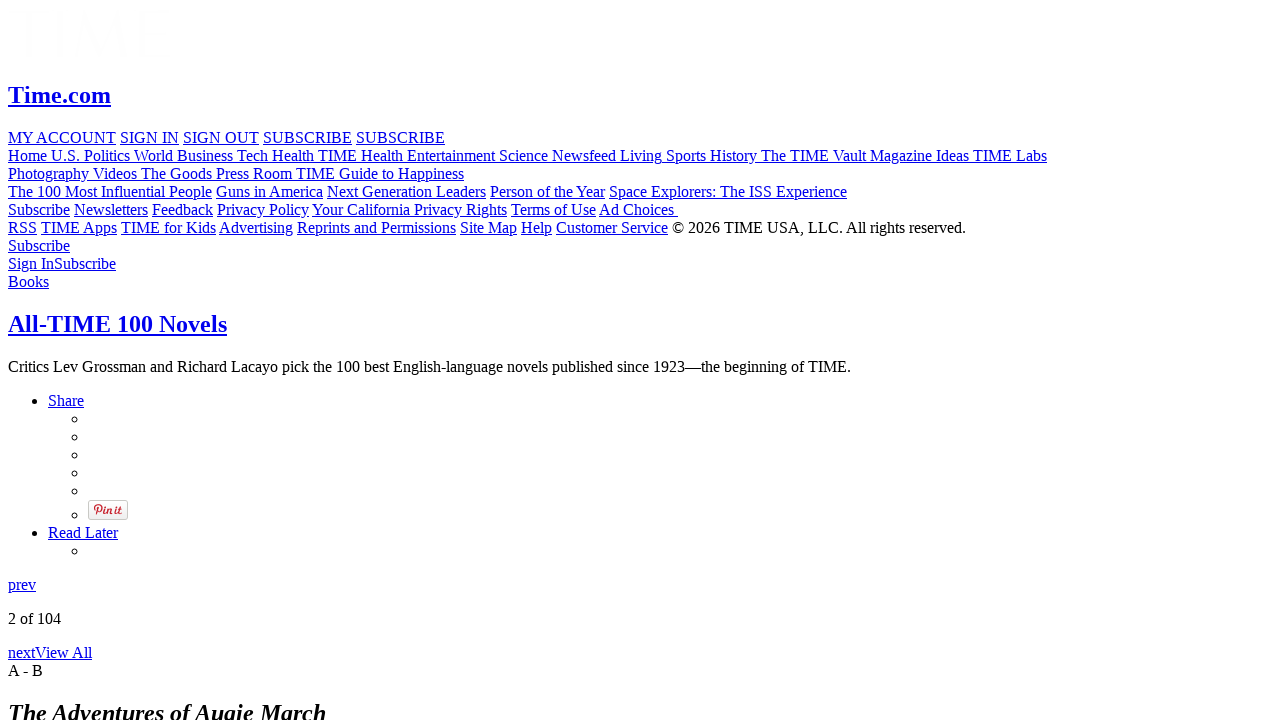

Novel detail page loaded
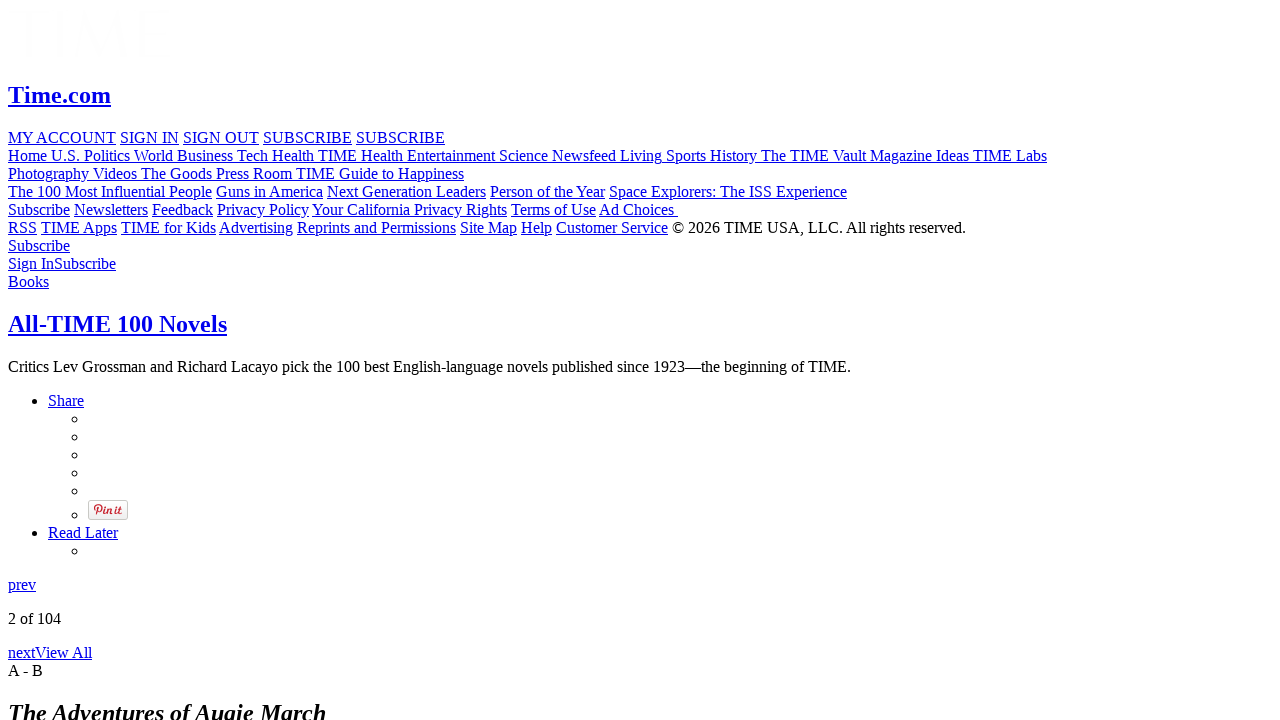

Navigated back to the main novels list
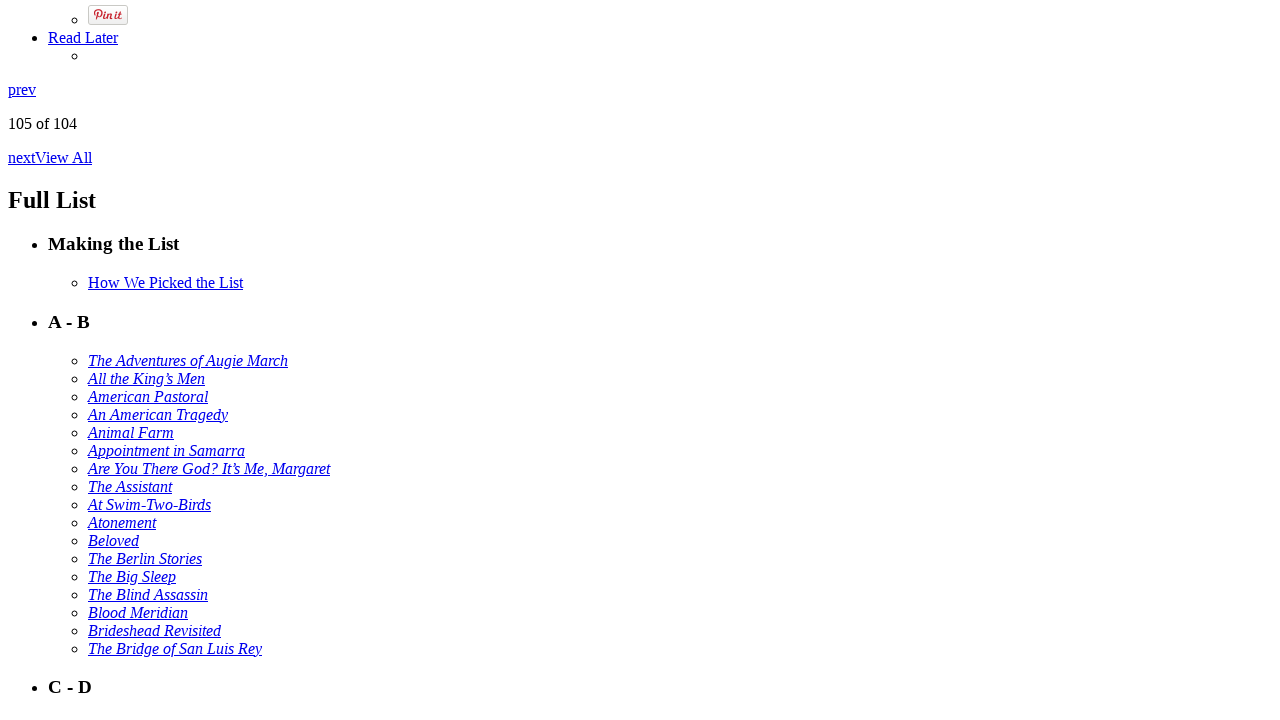

Main novels list reloaded after going back
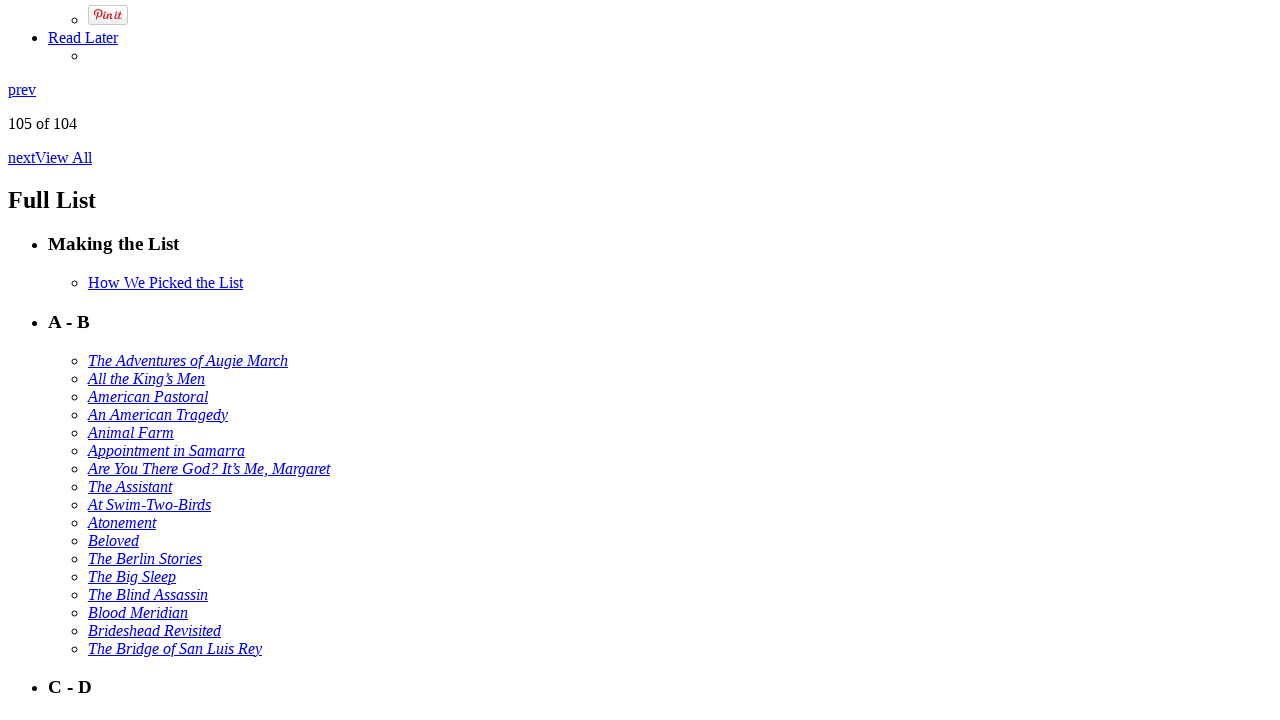

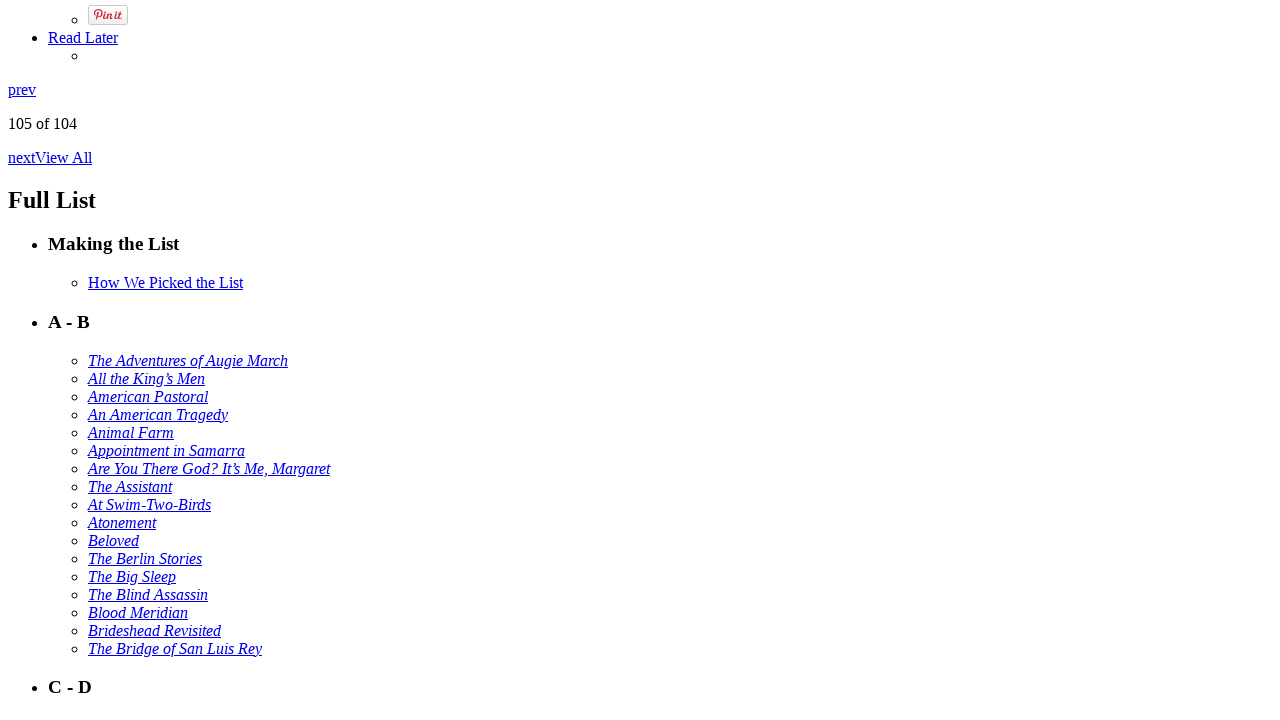